Tests checkbox functionality by locating and clicking all sports checkboxes on the page

Starting URL: http://www.tizag.com/htmlT/htmlcheckboxes.php

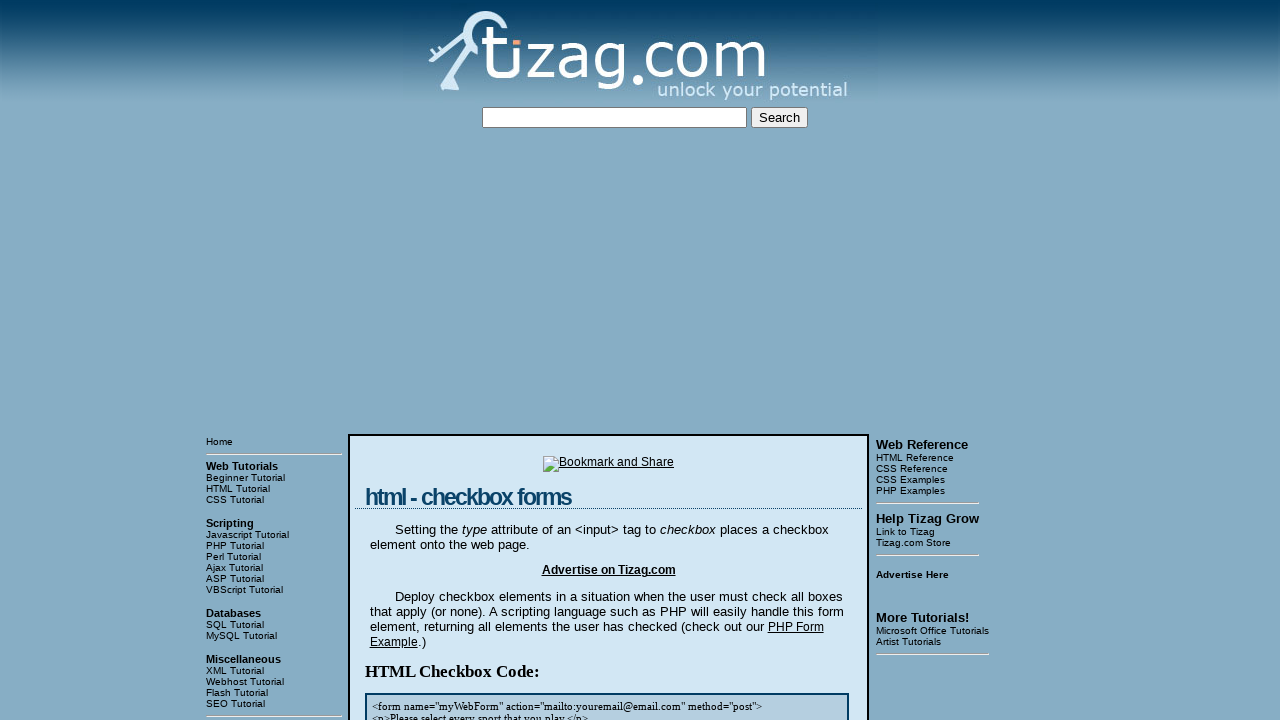

Located checkbox container block using XPath
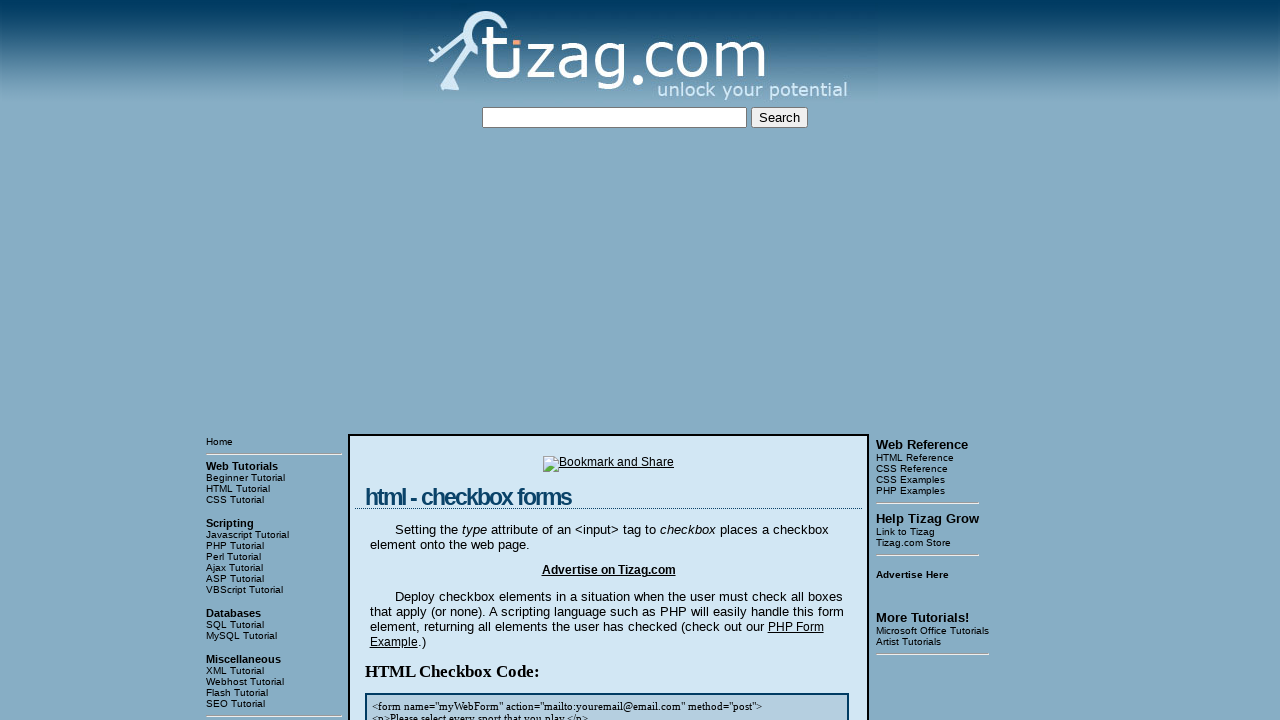

Located all sports checkboxes within the container
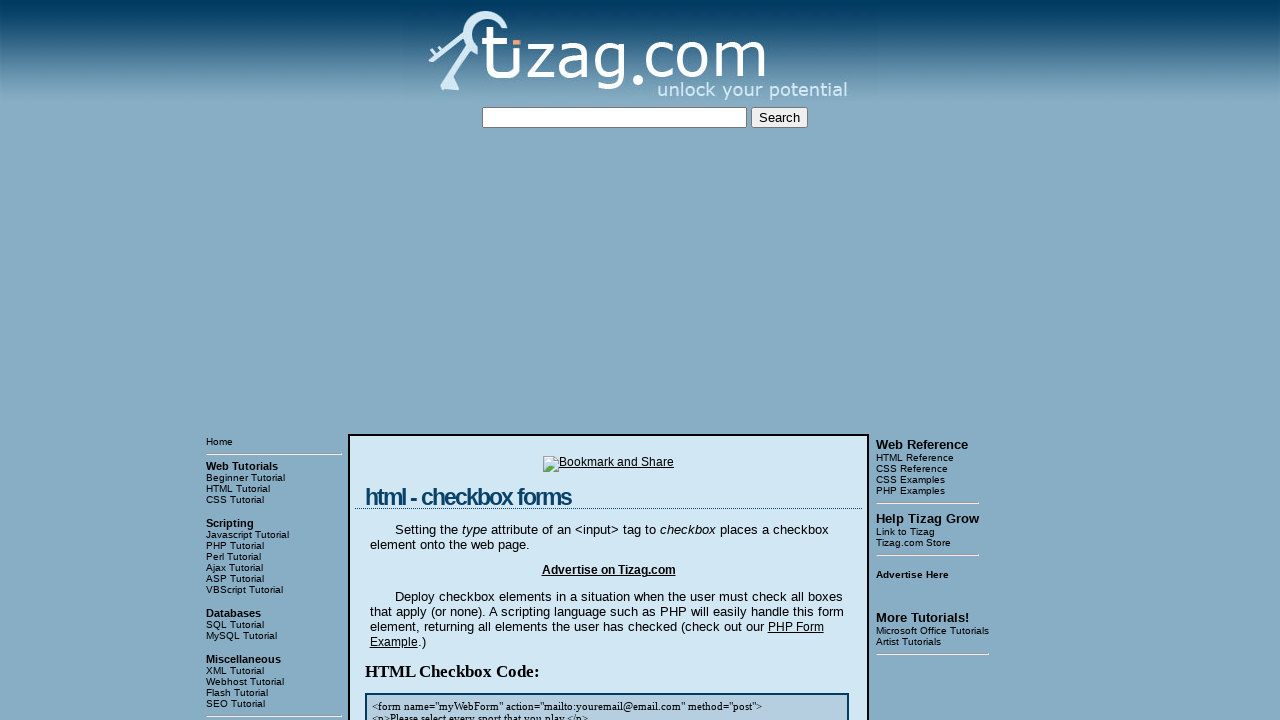

Found 4 sports checkboxes on the page
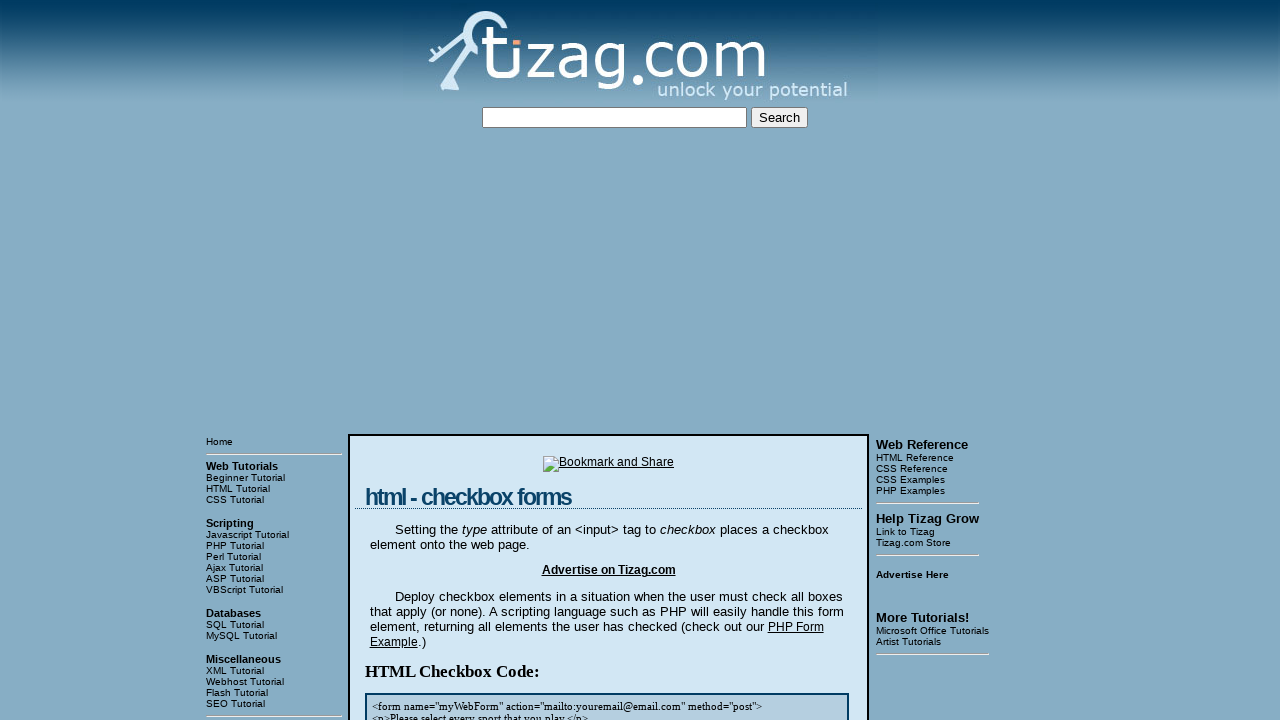

Clicked sports checkbox 1 of 4 at (422, 360) on xpath=html/body/table[3]/tbody/tr[1]/td[2]/table/tbody/tr/td/div[4] >> input[nam
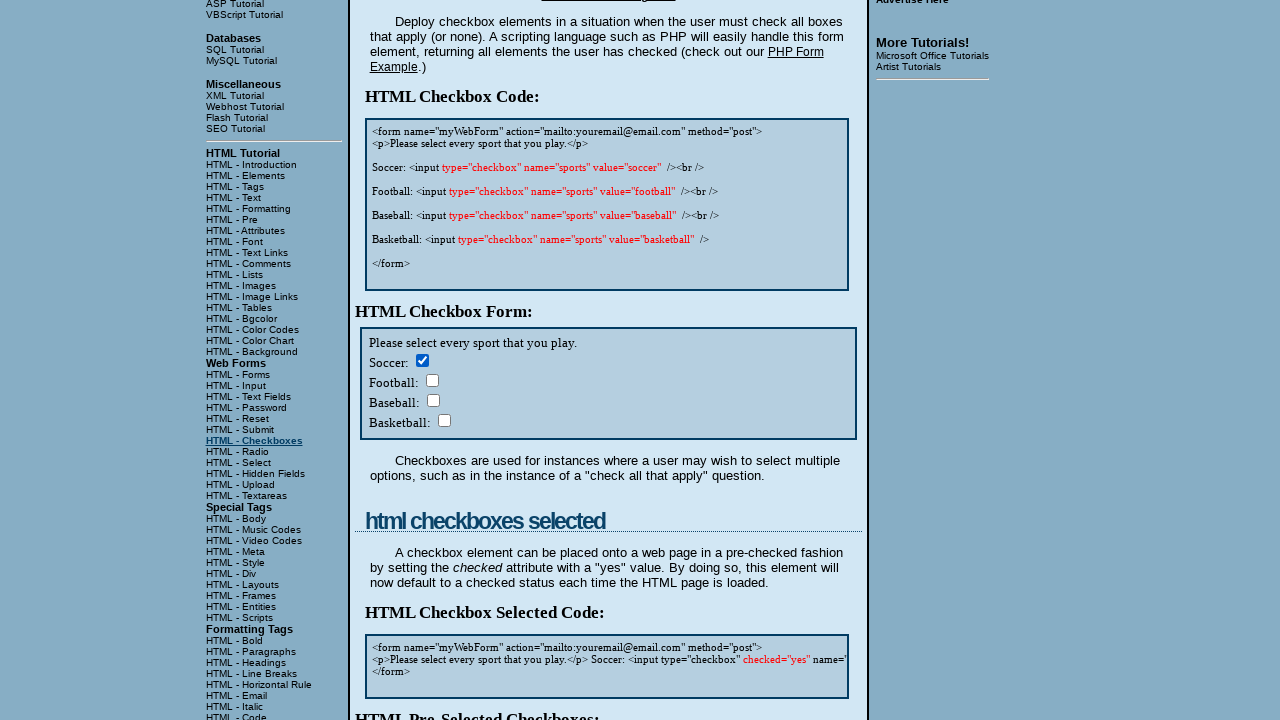

Clicked sports checkbox 2 of 4 at (432, 380) on xpath=html/body/table[3]/tbody/tr[1]/td[2]/table/tbody/tr/td/div[4] >> input[nam
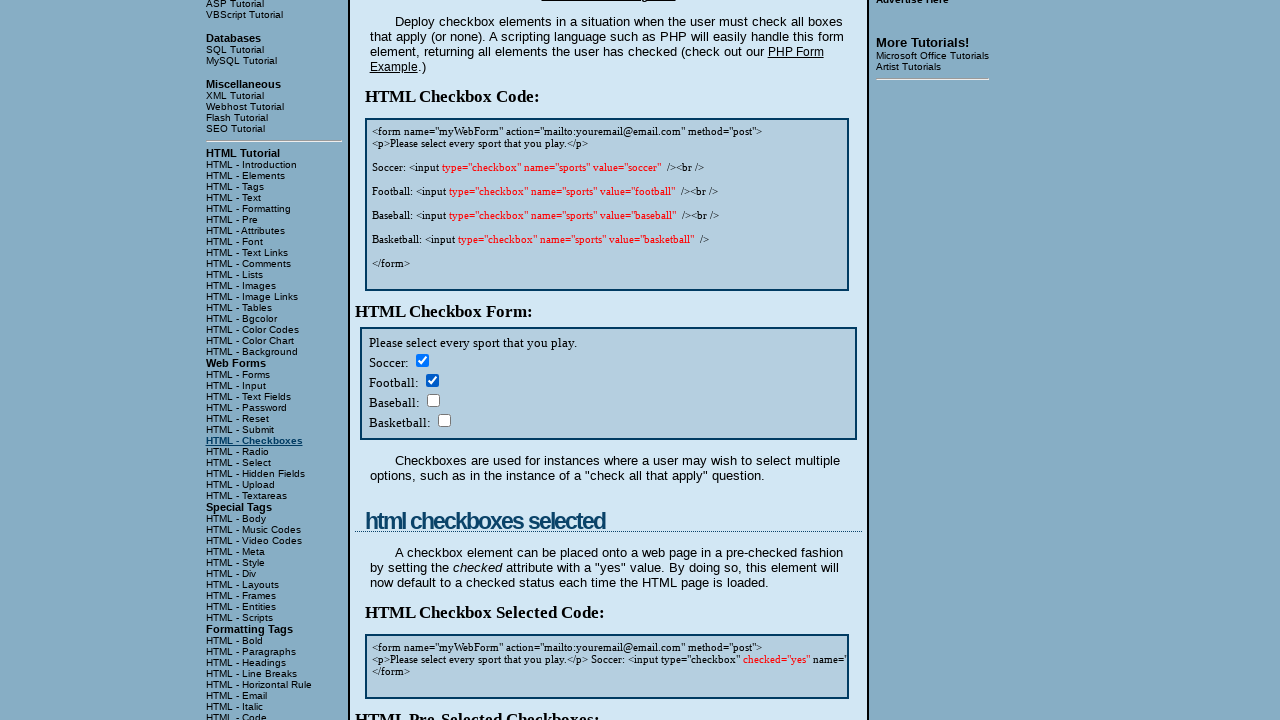

Clicked sports checkbox 3 of 4 at (433, 400) on xpath=html/body/table[3]/tbody/tr[1]/td[2]/table/tbody/tr/td/div[4] >> input[nam
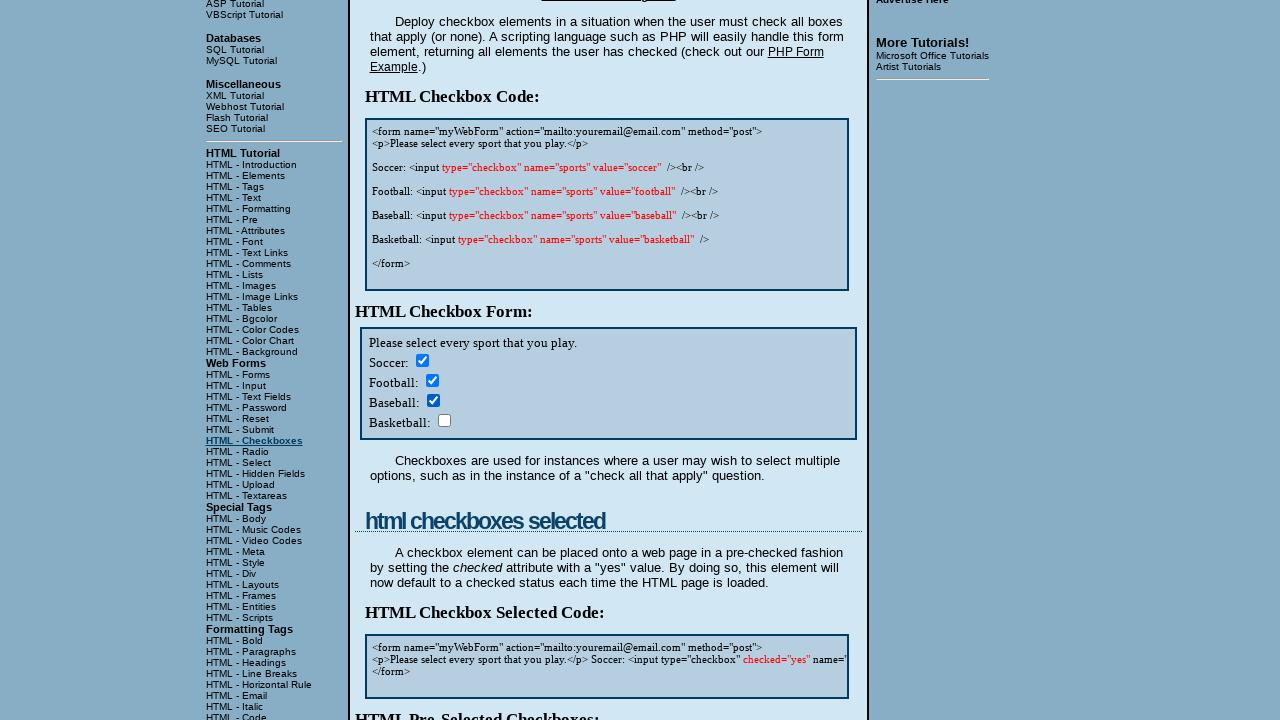

Clicked sports checkbox 4 of 4 at (444, 420) on xpath=html/body/table[3]/tbody/tr[1]/td[2]/table/tbody/tr/td/div[4] >> input[nam
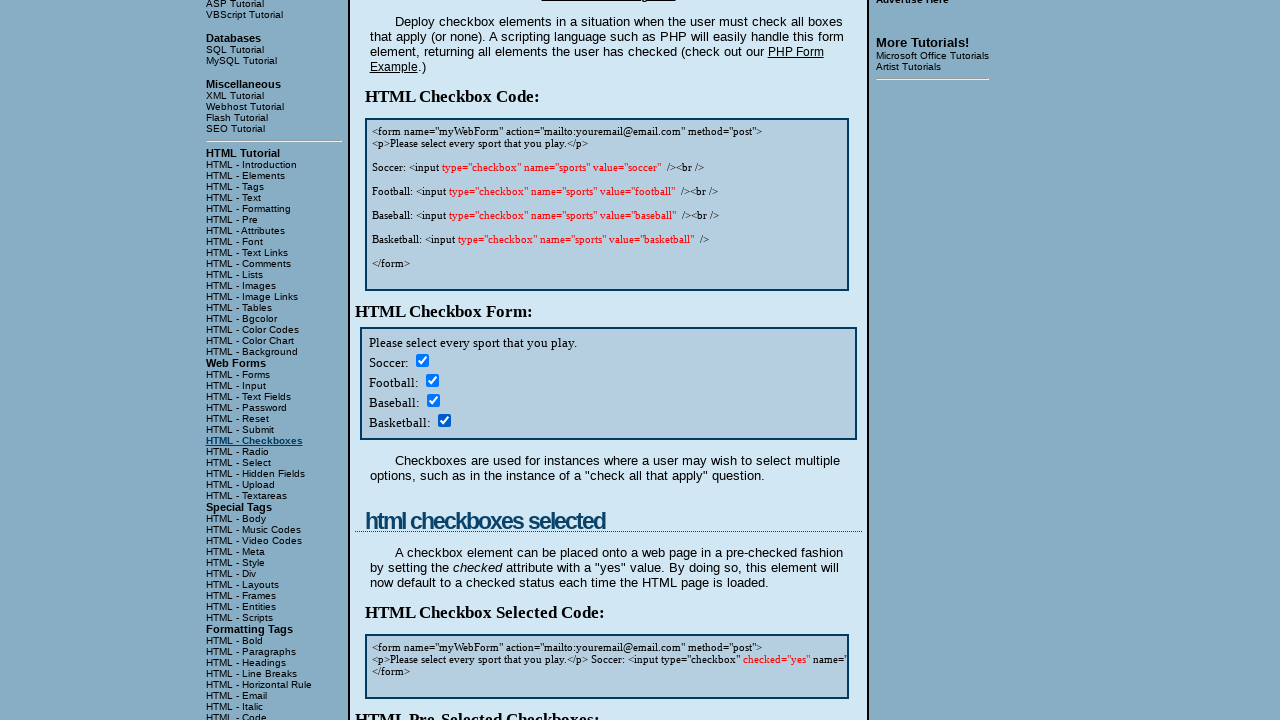

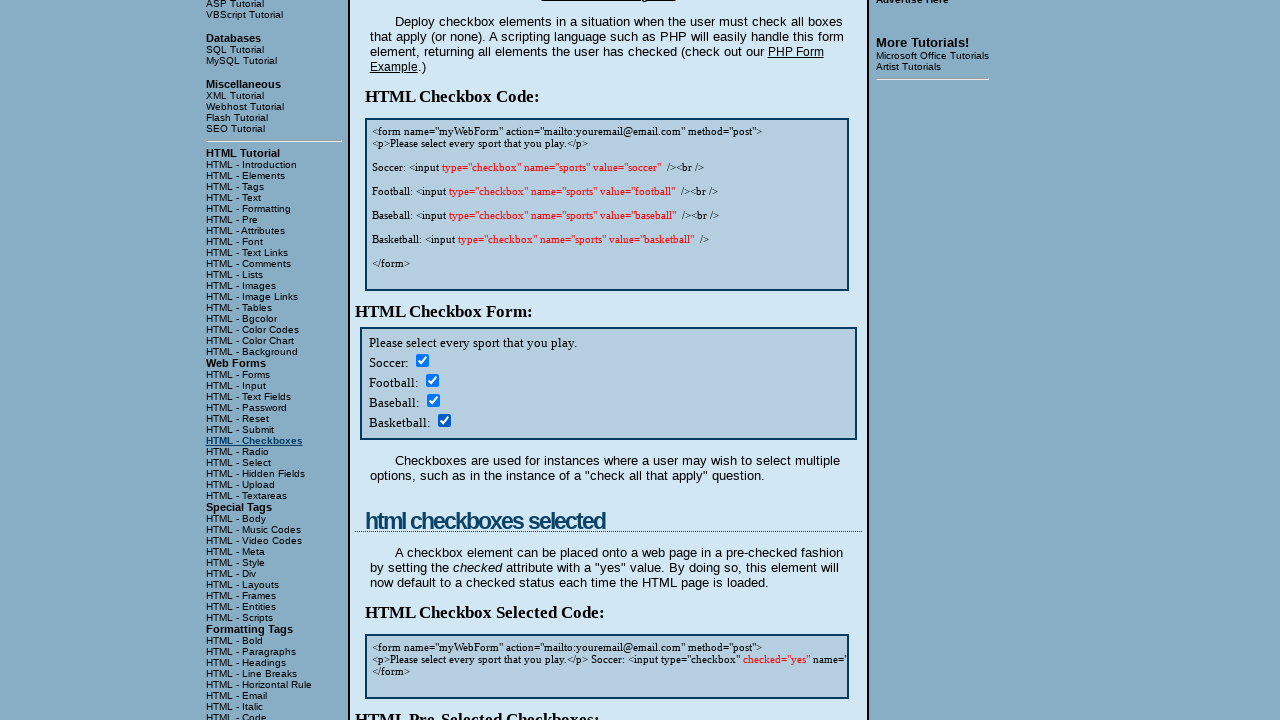